Navigates to Elements section and verifies it loaded correctly

Starting URL: https://demoqa.com/

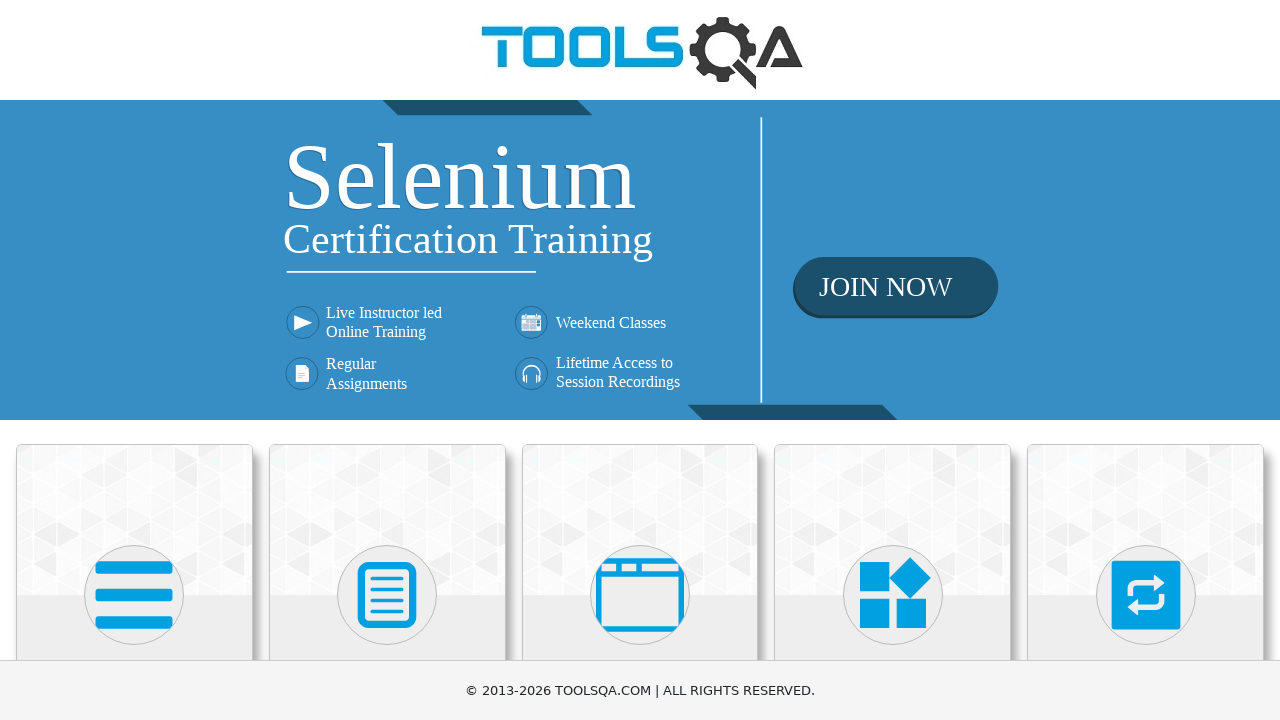

Clicked on Elements section at (134, 360) on text=Elements
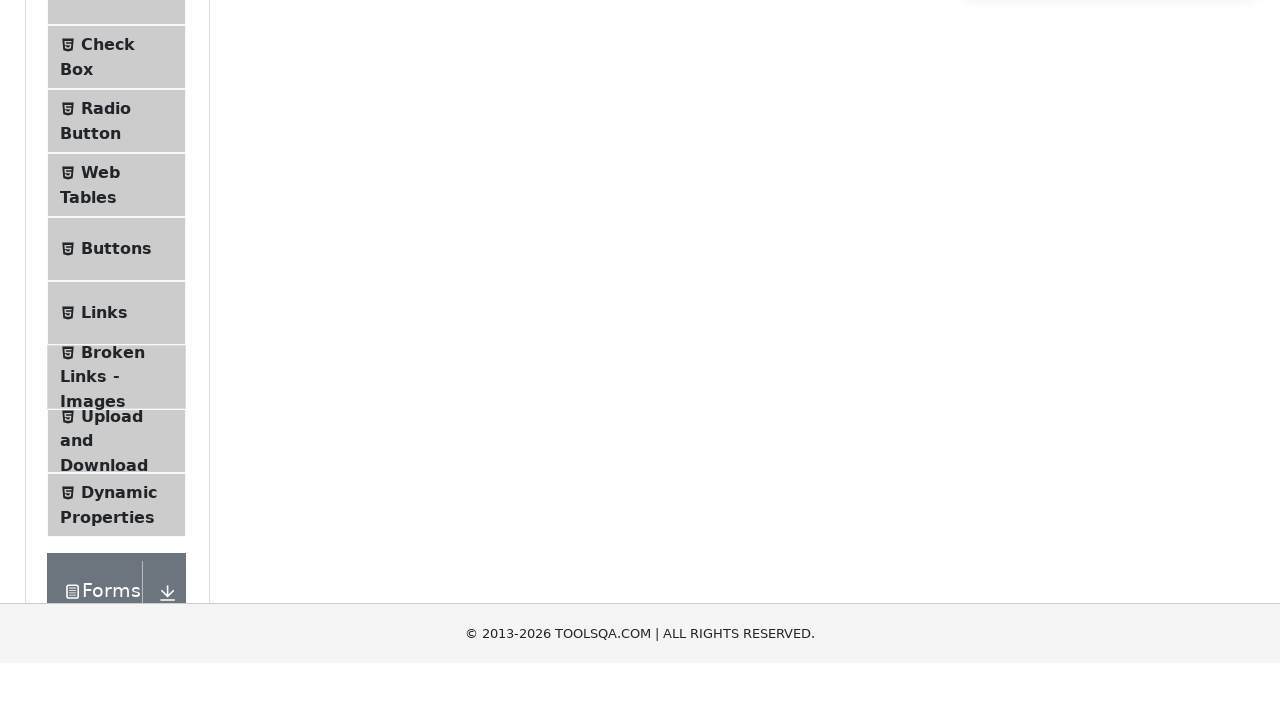

Verified URL contains 'elements' path
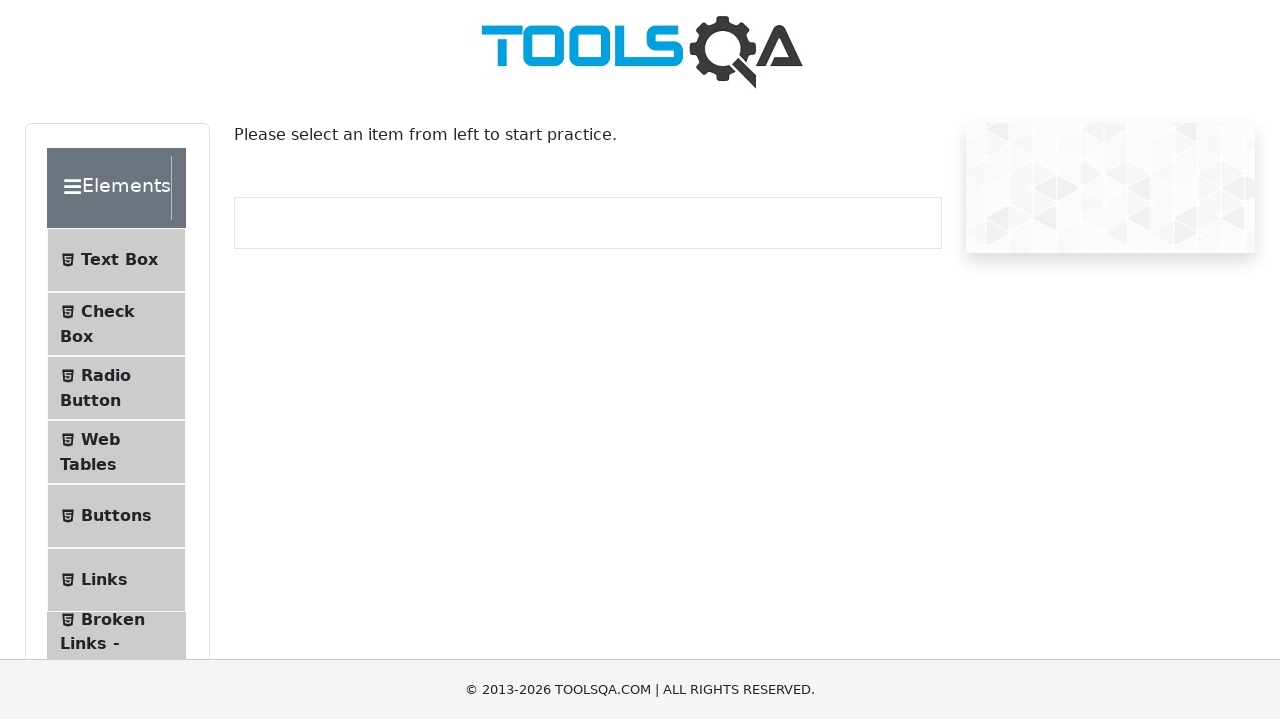

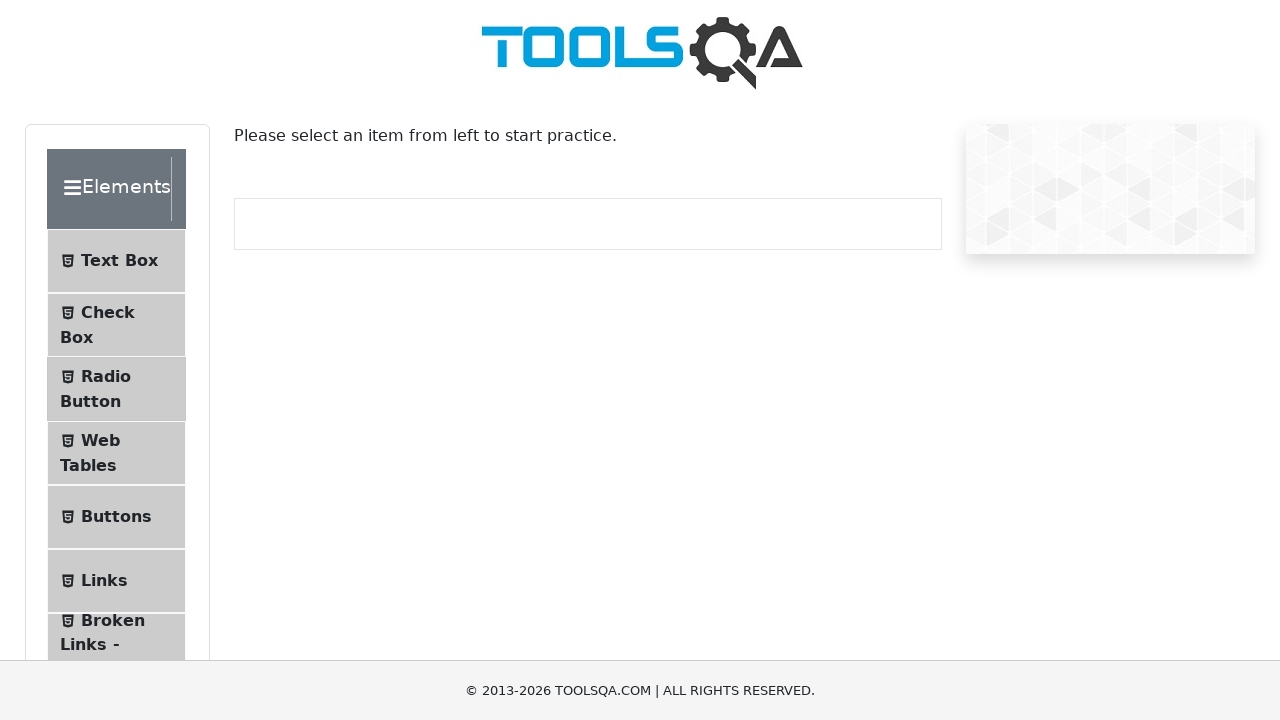